Tests an e-commerce site's shopping cart functionality by searching for products, adding them to cart, applying a promo code, and verifying the discount calculations

Starting URL: https://rahulshettyacademy.com/seleniumPractise/#/

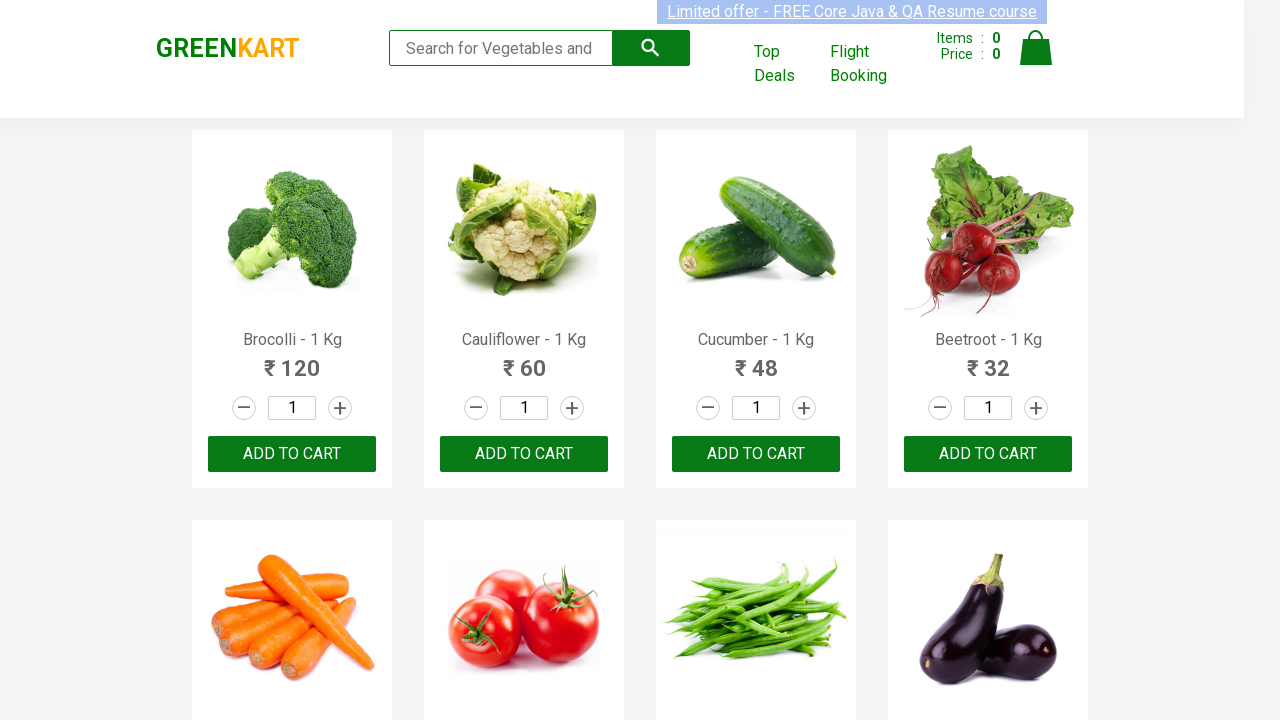

Filled search field with 'be' on .search-keyword
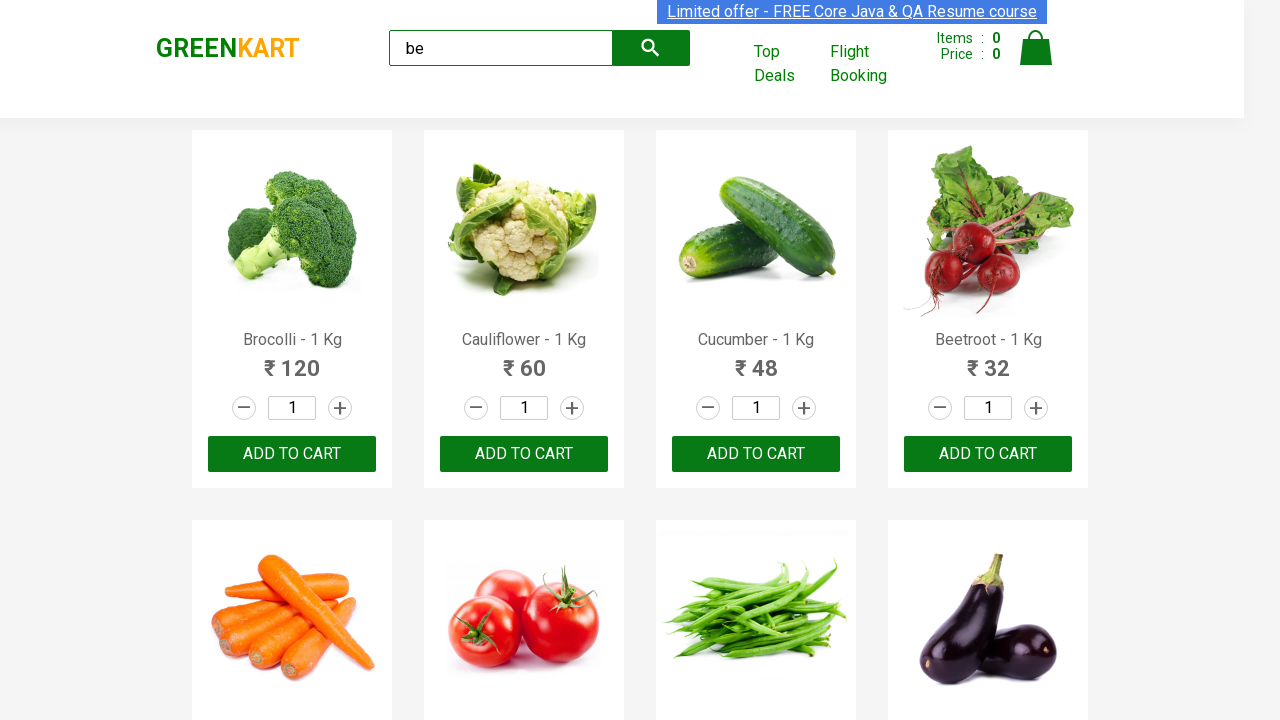

Clicked search button to find products at (651, 48) on .search-button
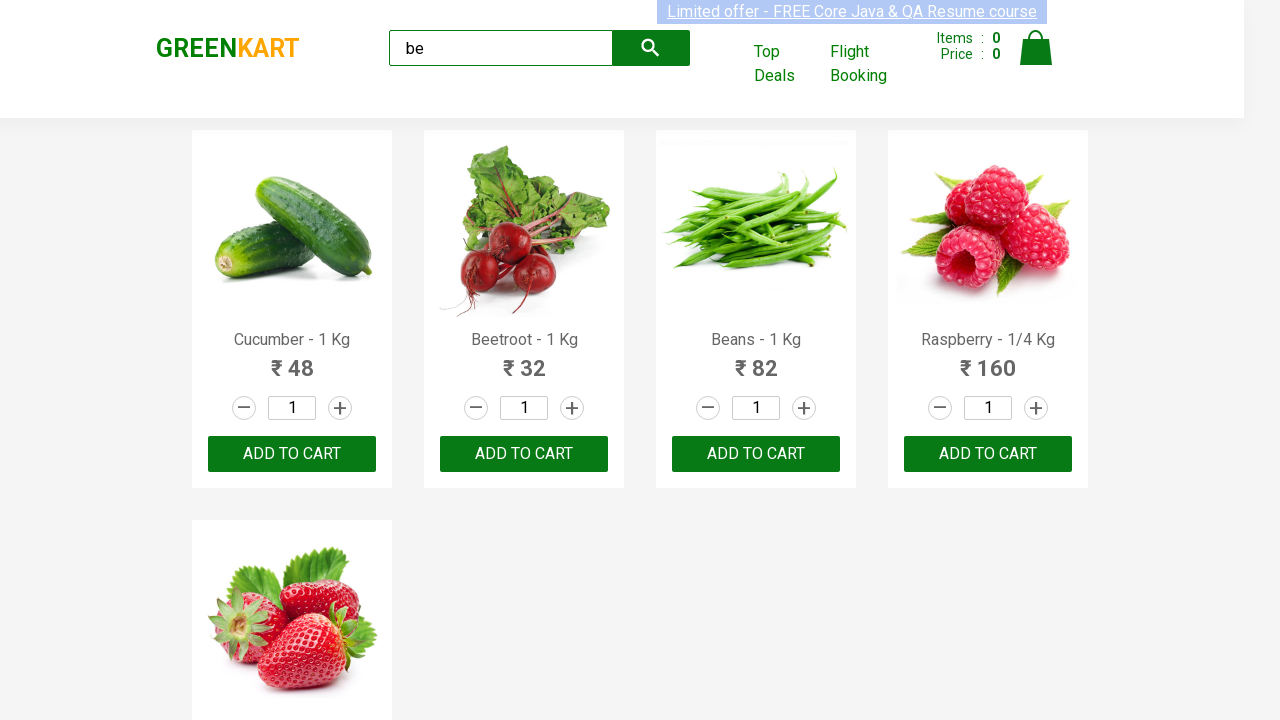

Products loaded on page
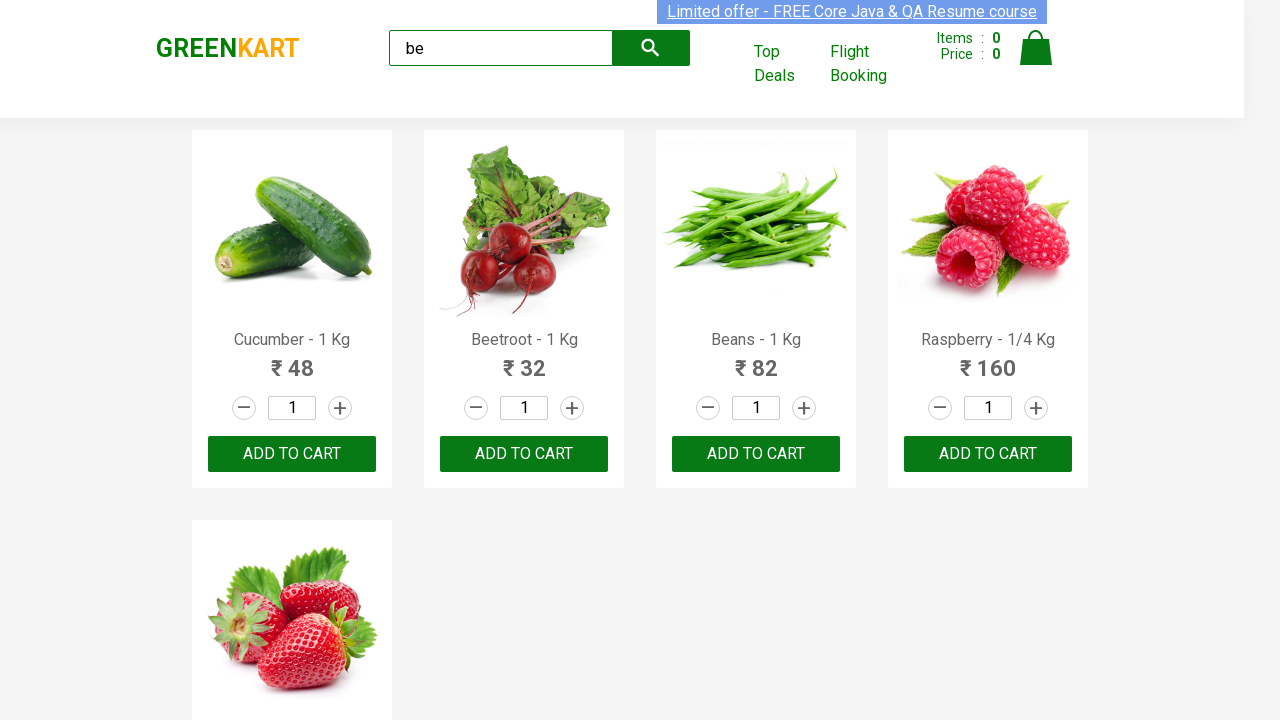

Retrieved 5 products matching search criteria
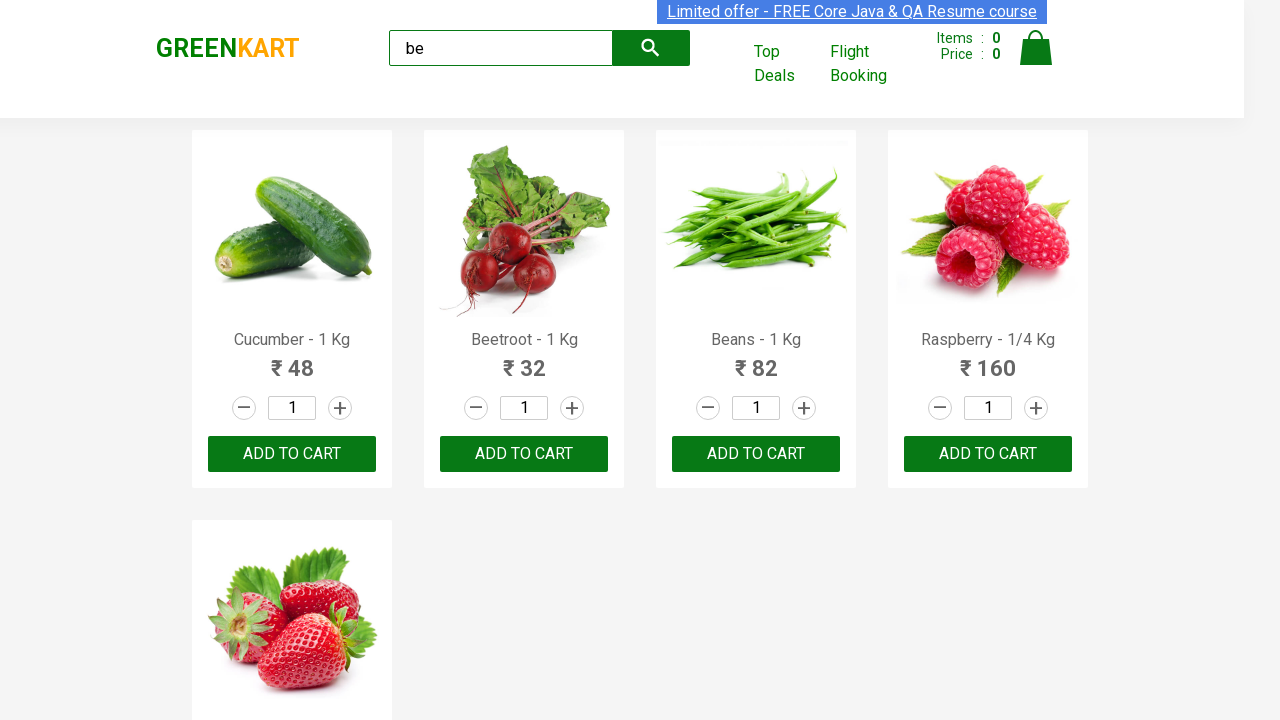

Added product to cart at (292, 454) on div.products div.product >> nth=0 >> div.product-action button
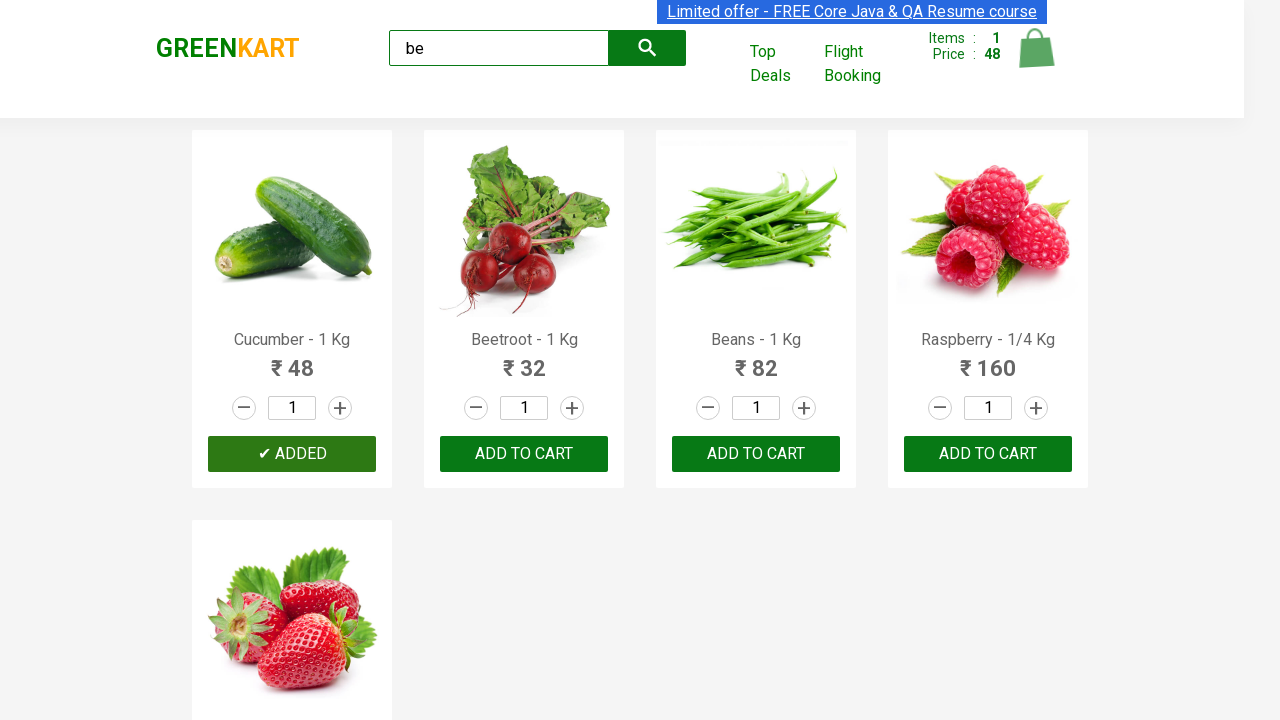

Added product to cart at (524, 454) on div.products div.product >> nth=1 >> div.product-action button
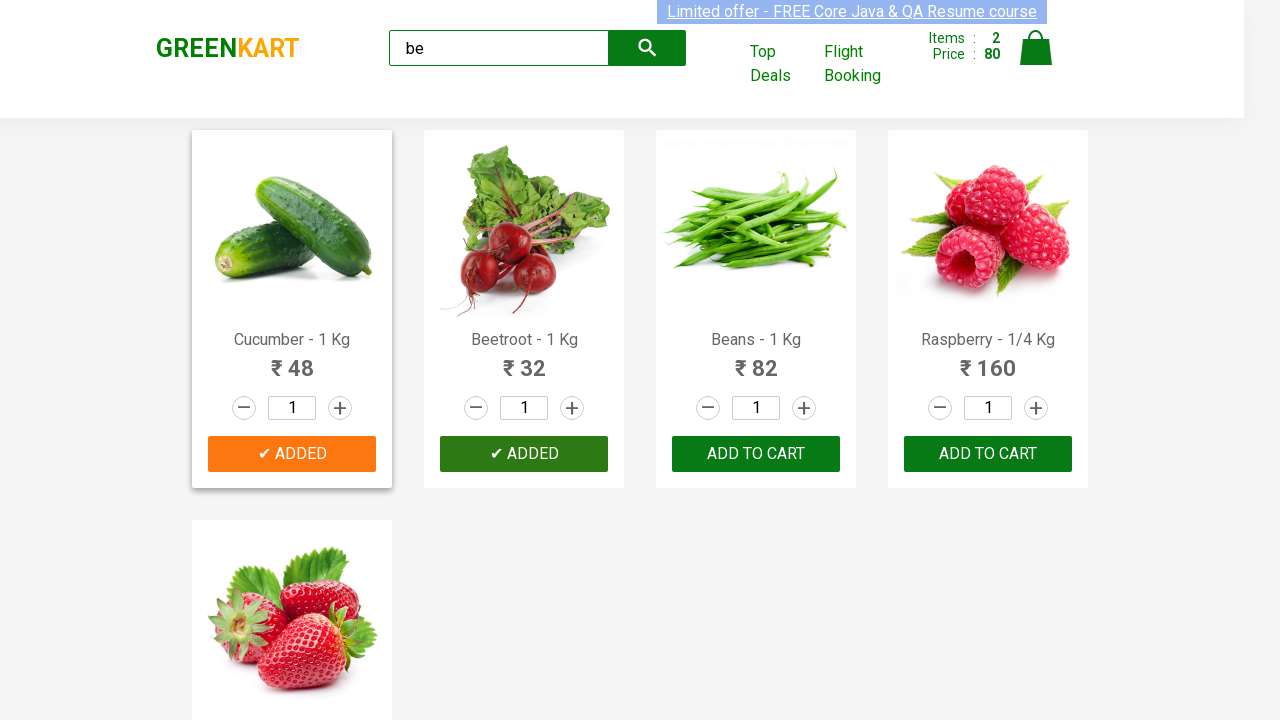

Added product to cart at (756, 454) on div.products div.product >> nth=2 >> div.product-action button
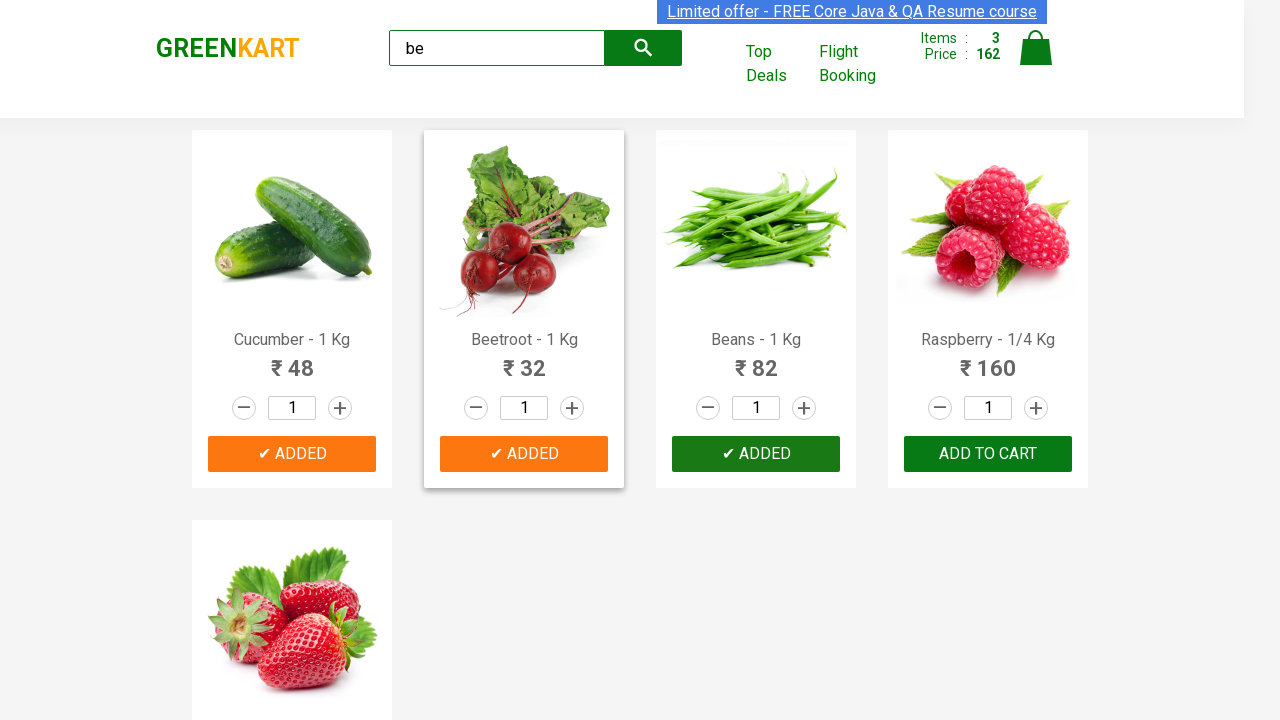

Added product to cart at (988, 454) on div.products div.product >> nth=3 >> div.product-action button
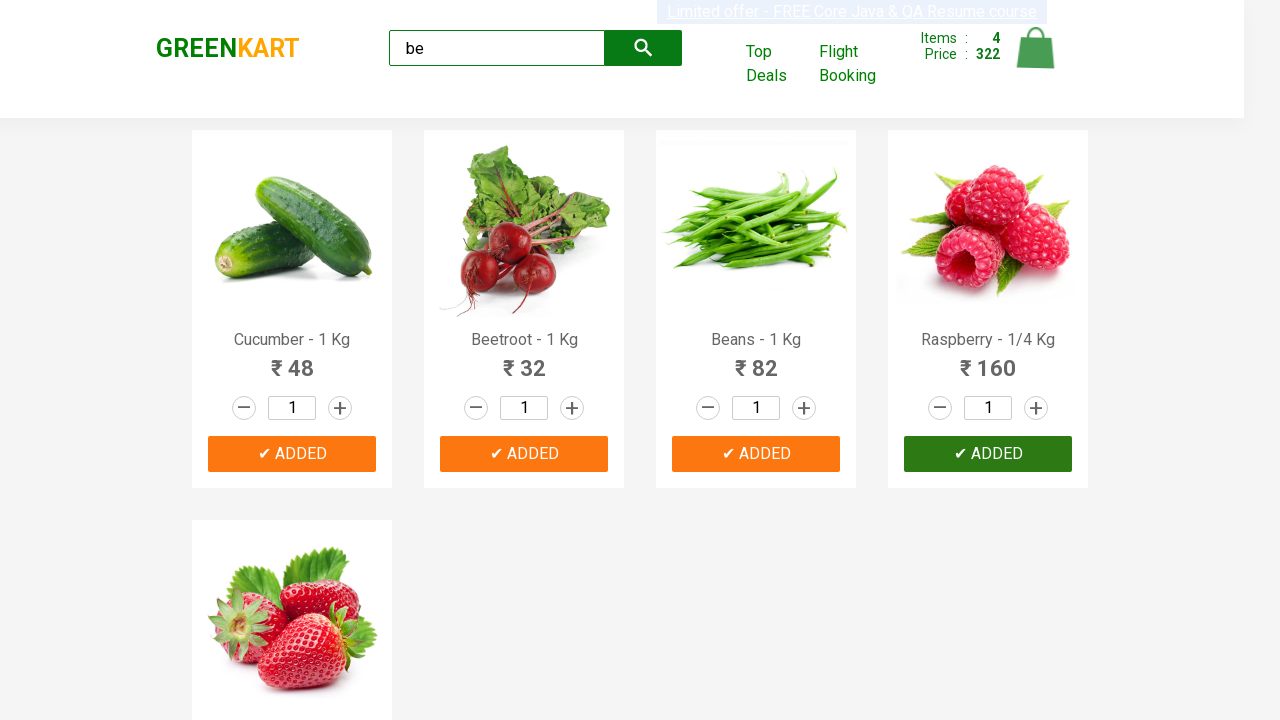

Added product to cart at (292, 569) on div.products div.product >> nth=4 >> div.product-action button
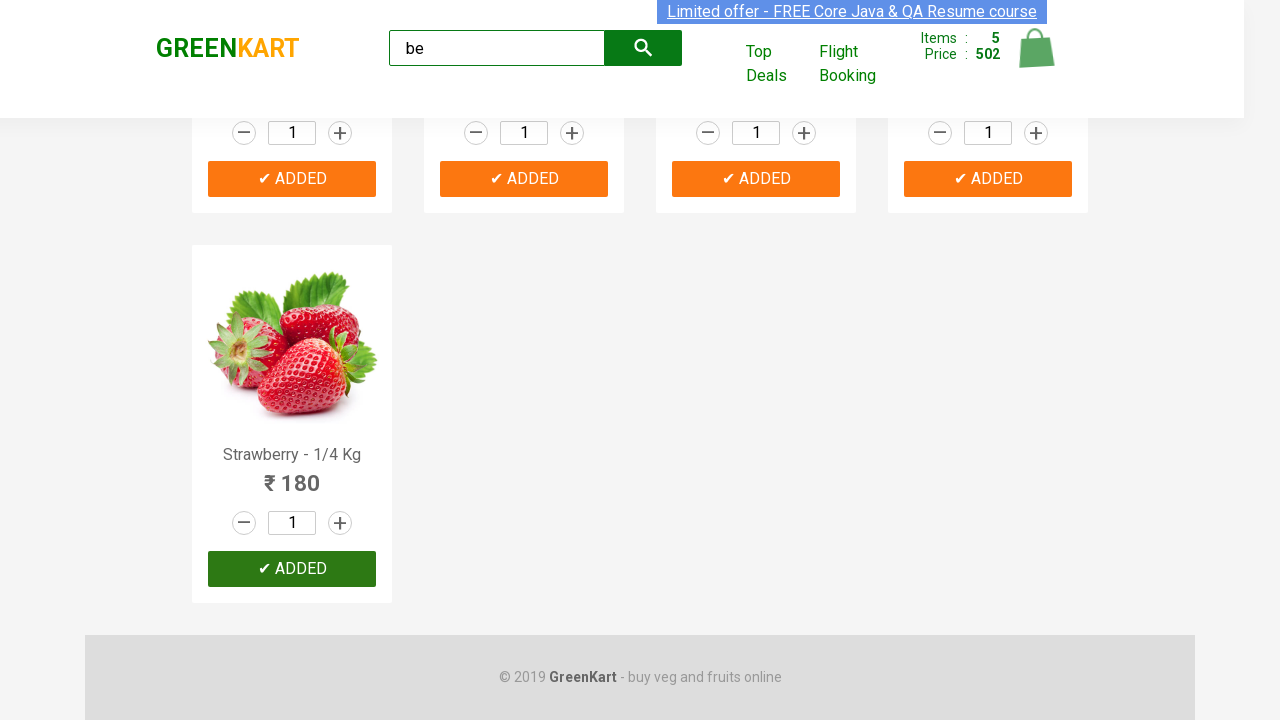

Opened shopping cart at (1036, 59) on div.cart a.cart-icon
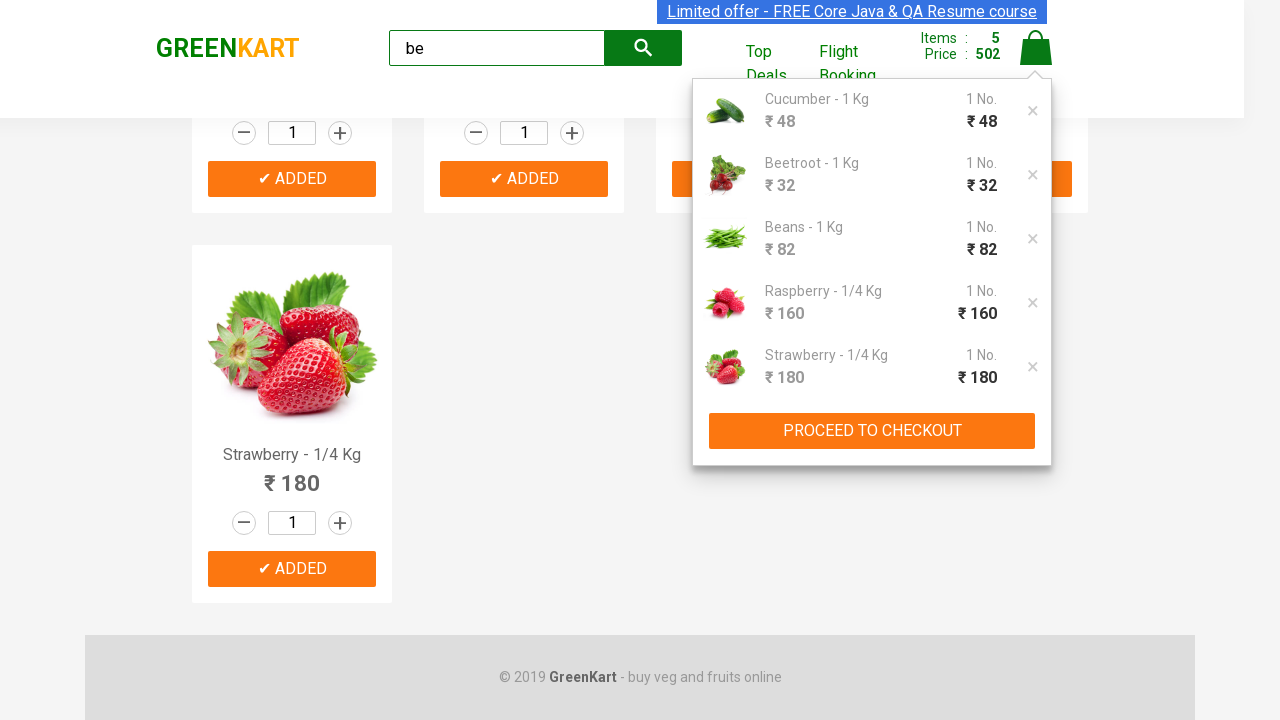

Proceeded to checkout at (872, 431) on div.cart-preview.active div button
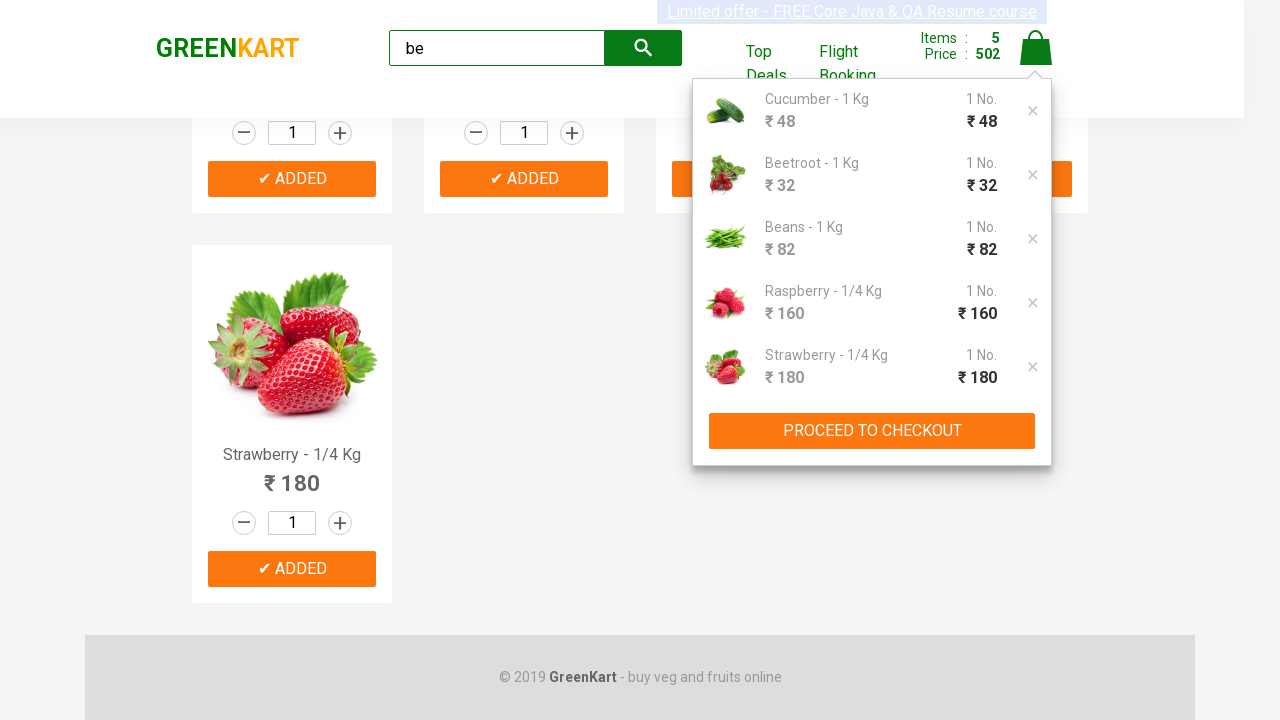

Cart table loaded with product details
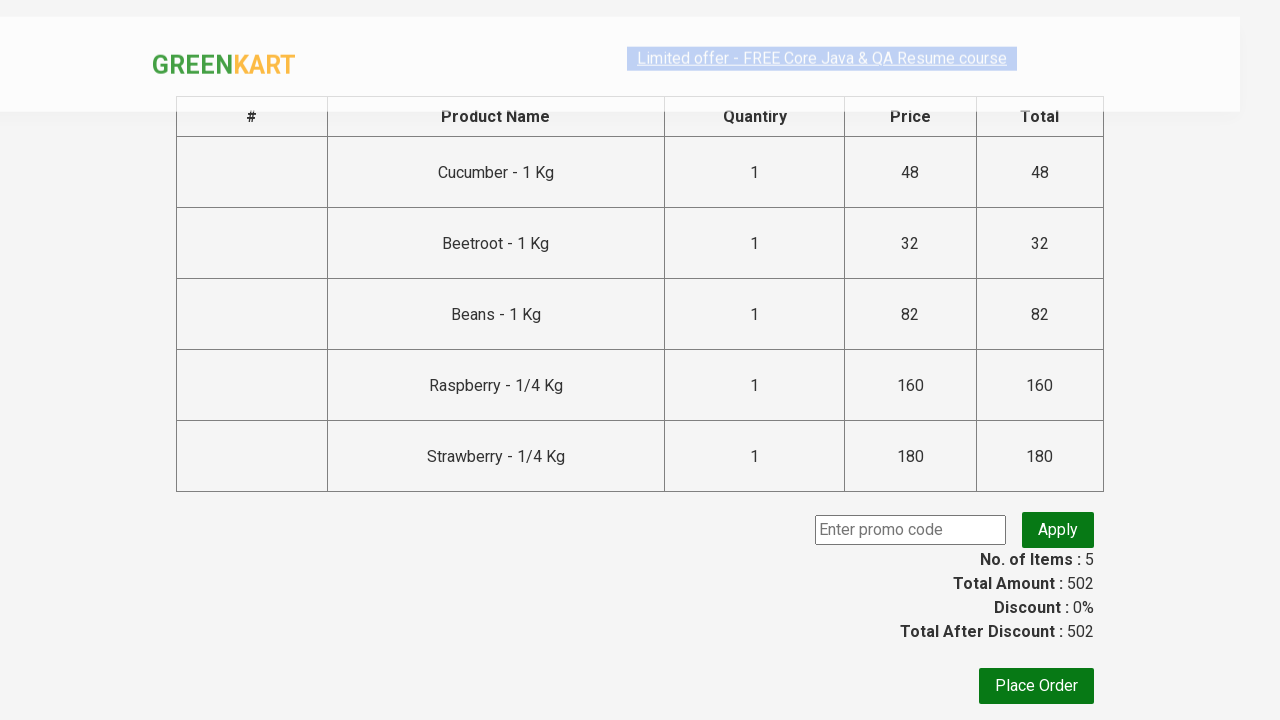

Filled promo code field with 'rahulshettyacademy' on .promoCode
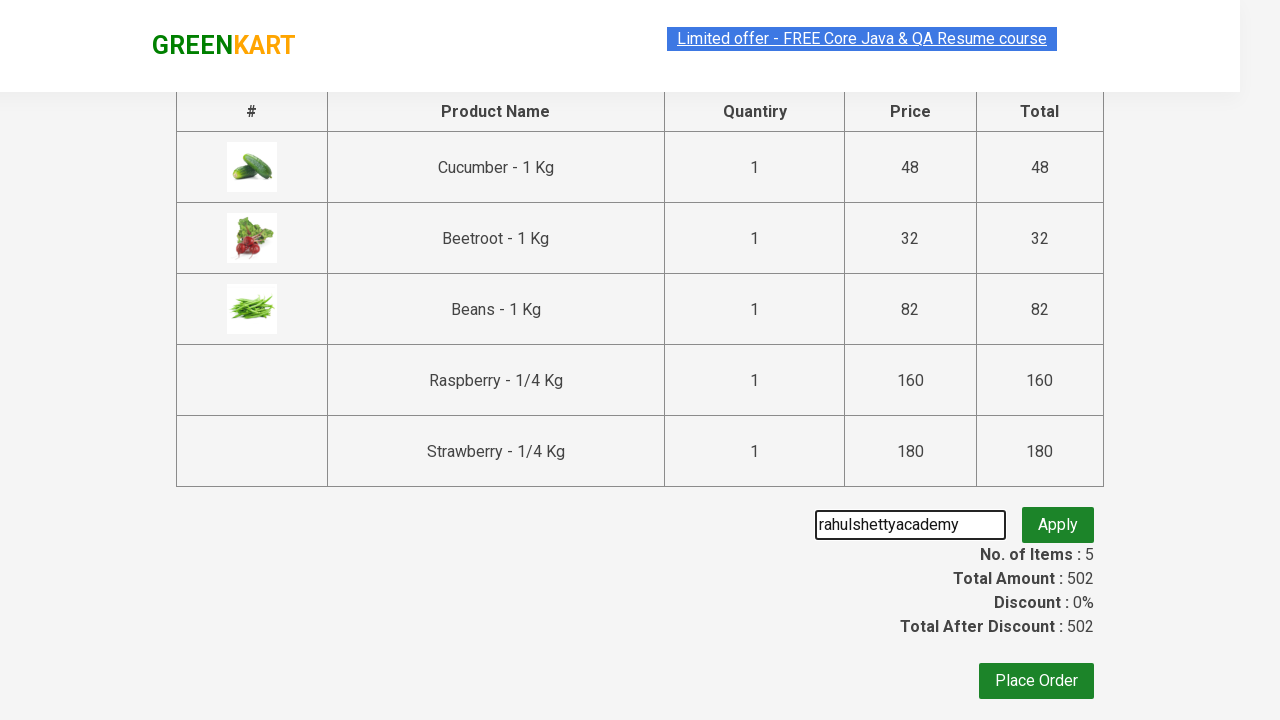

Clicked promo button to apply discount code at (1058, 530) on .promoBtn
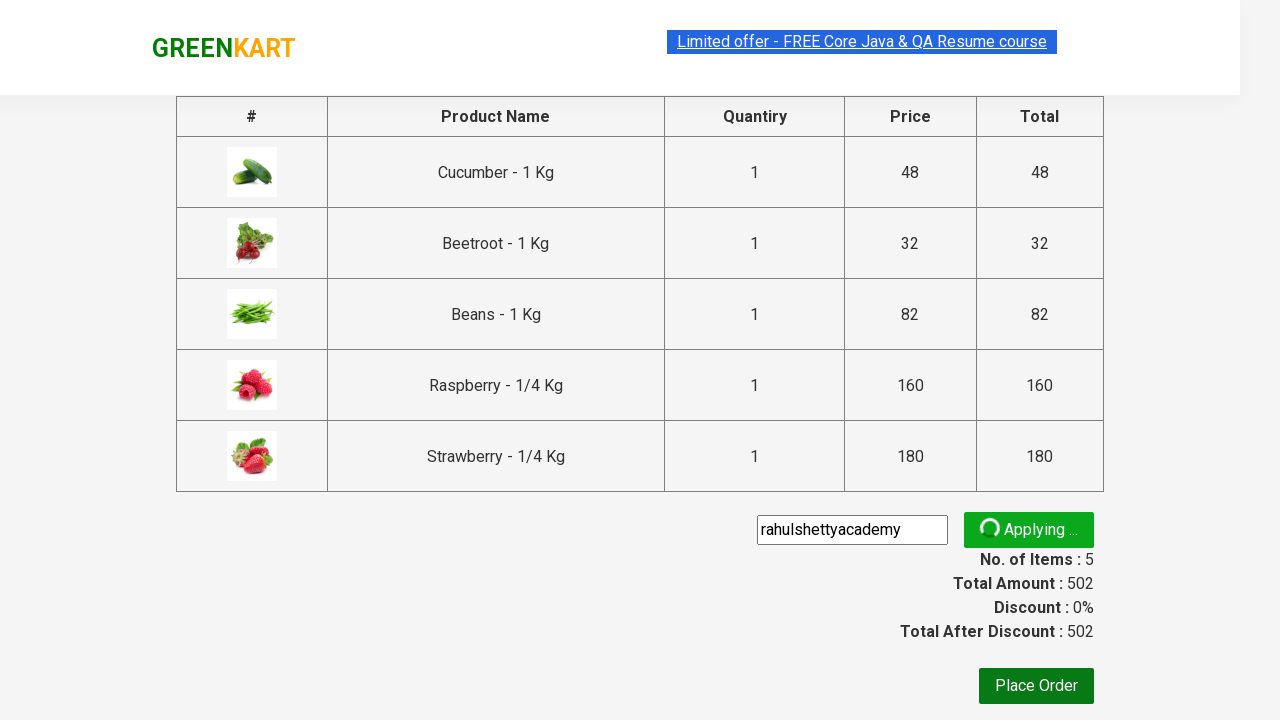

Promo code applied successfully - discount information displayed
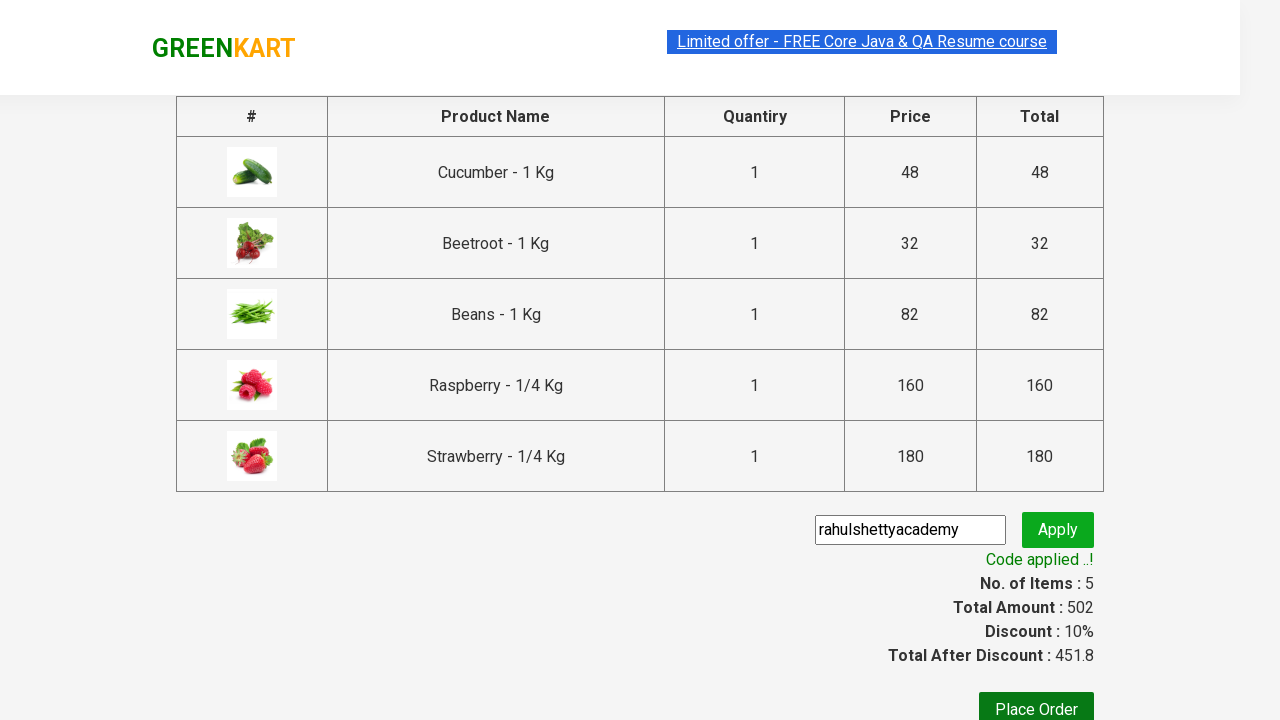

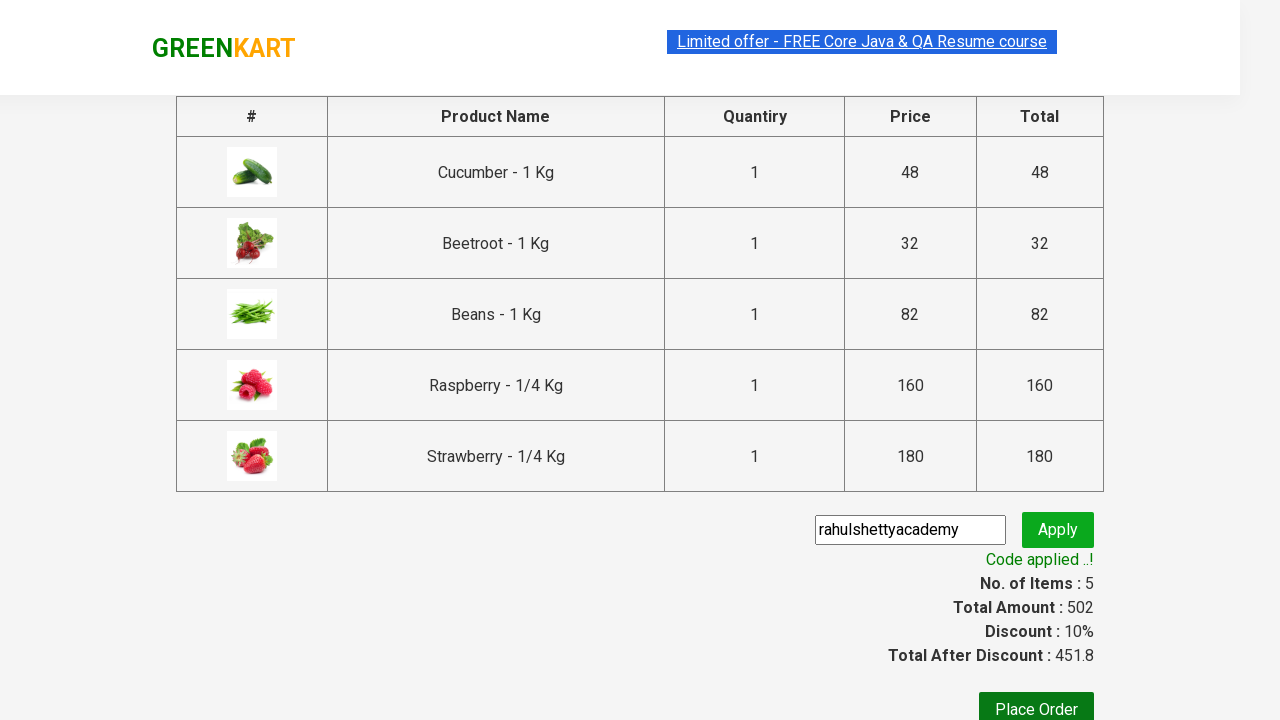